Tests handling of JavaScript prompt dialog by clicking a button to trigger the prompt and interacting with it

Starting URL: https://demoqa.com/alerts

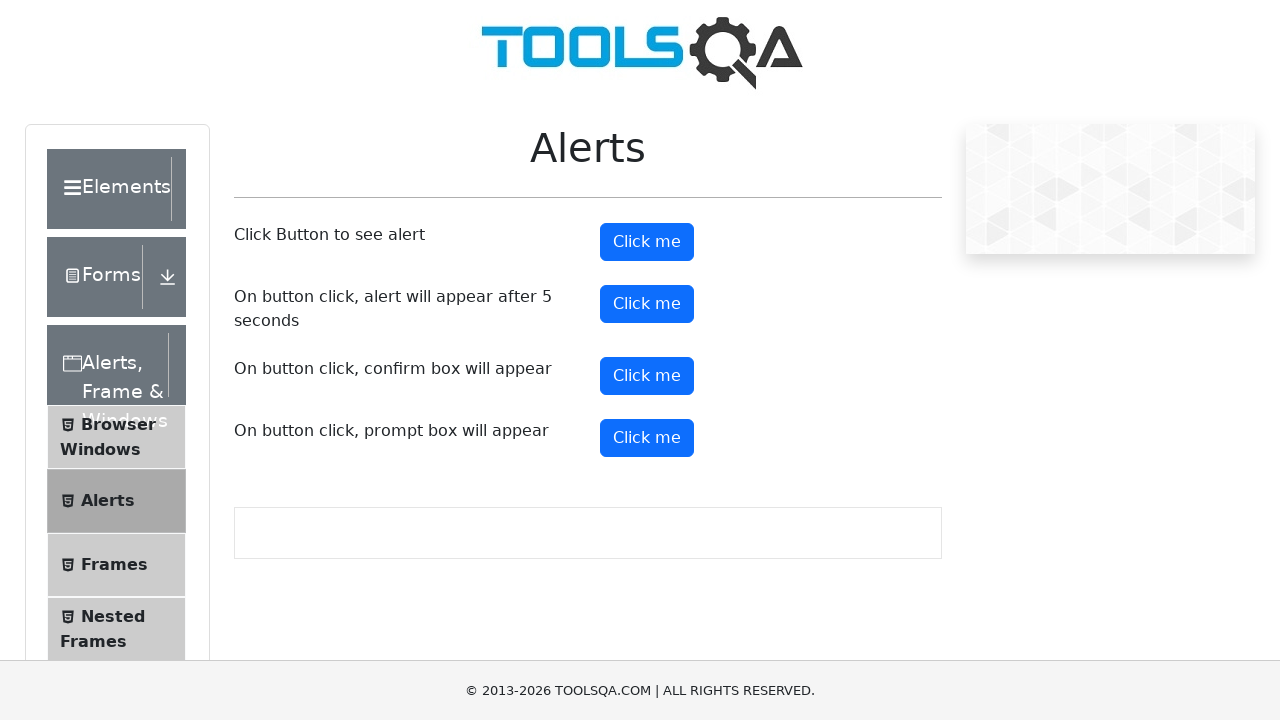

Clicked the prompt button to trigger the alert dialog at (647, 438) on xpath=//button[@id='promtButton']
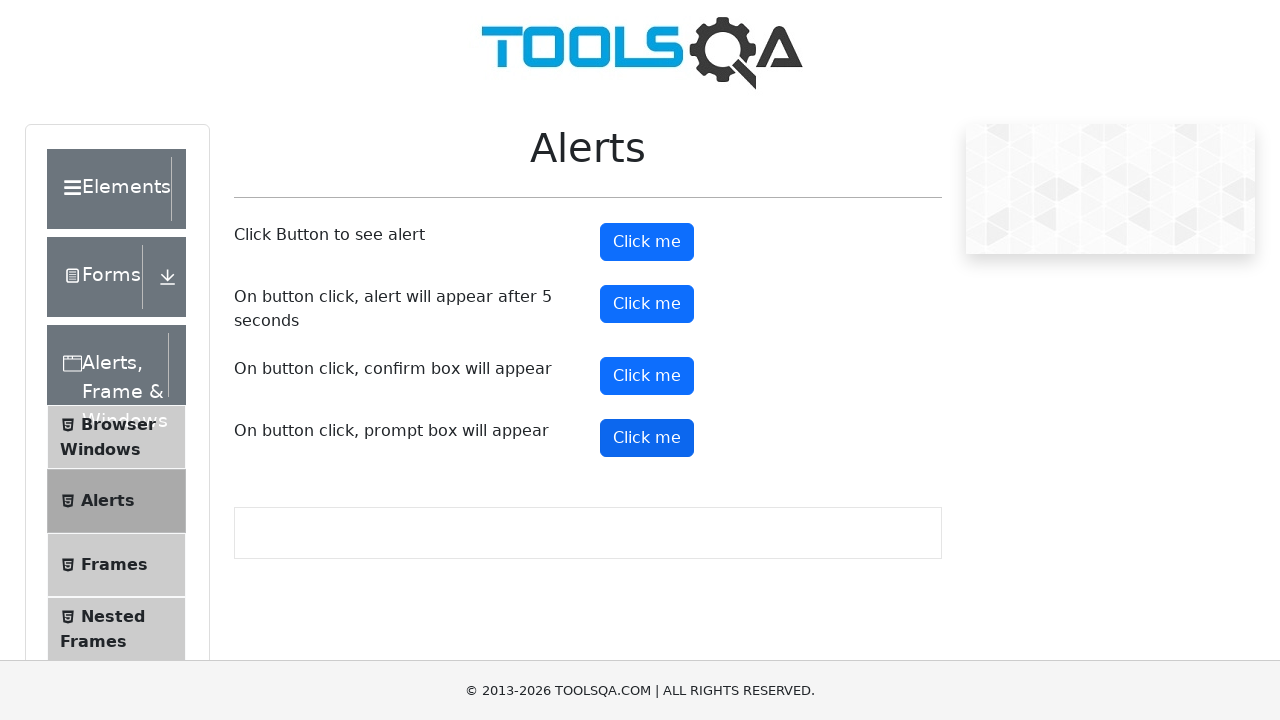

Set up dialog handler to accept prompt with 'TestInput123'
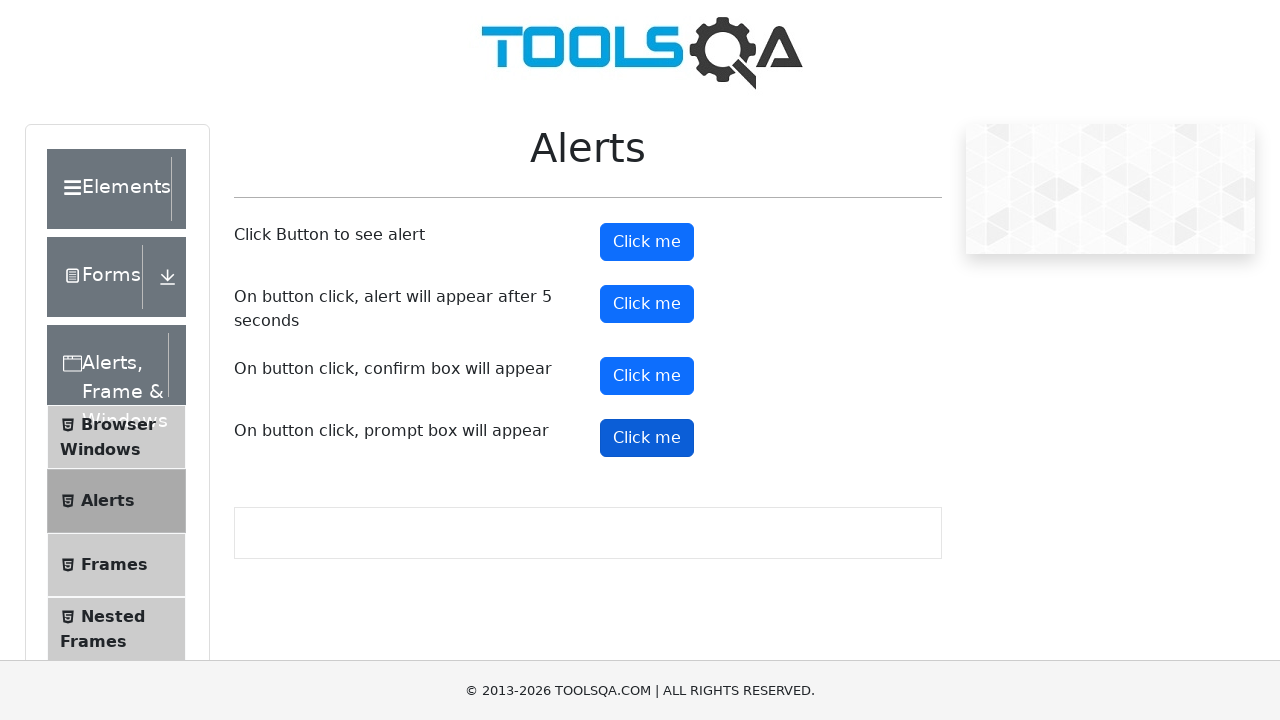

Clicked the prompt button again to trigger and handle the prompt dialog at (647, 438) on xpath=//button[@id='promtButton']
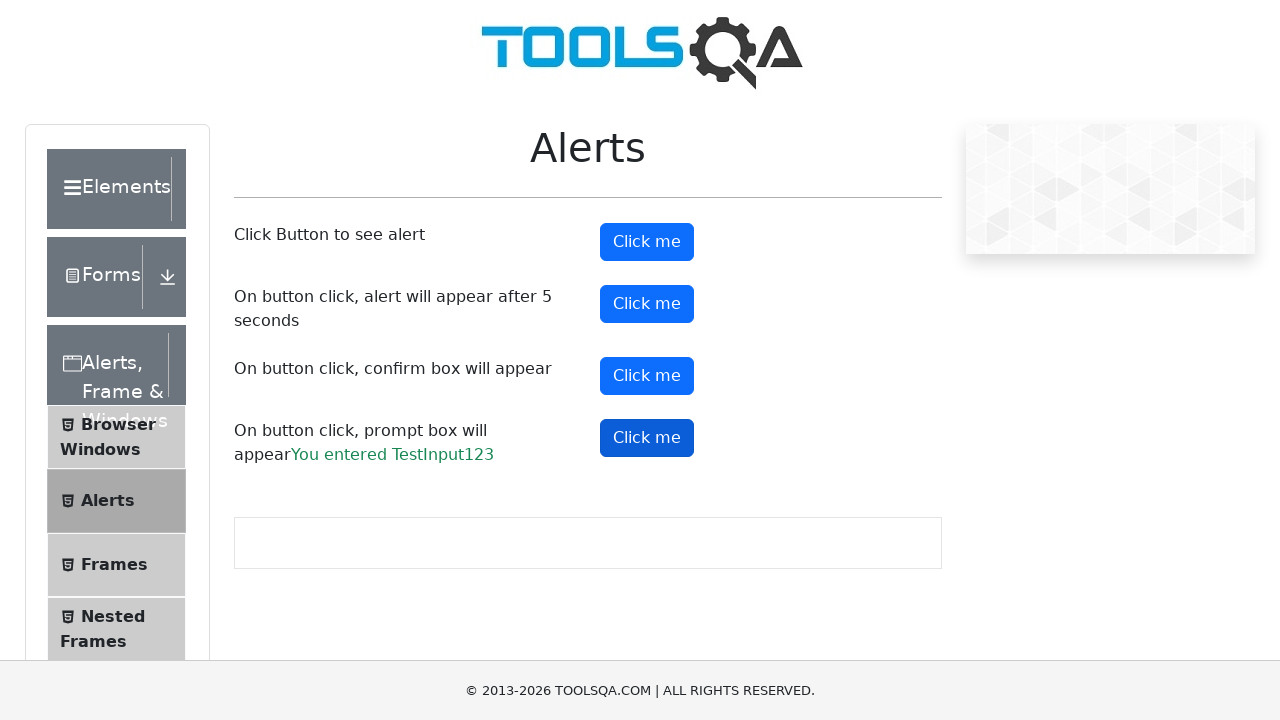

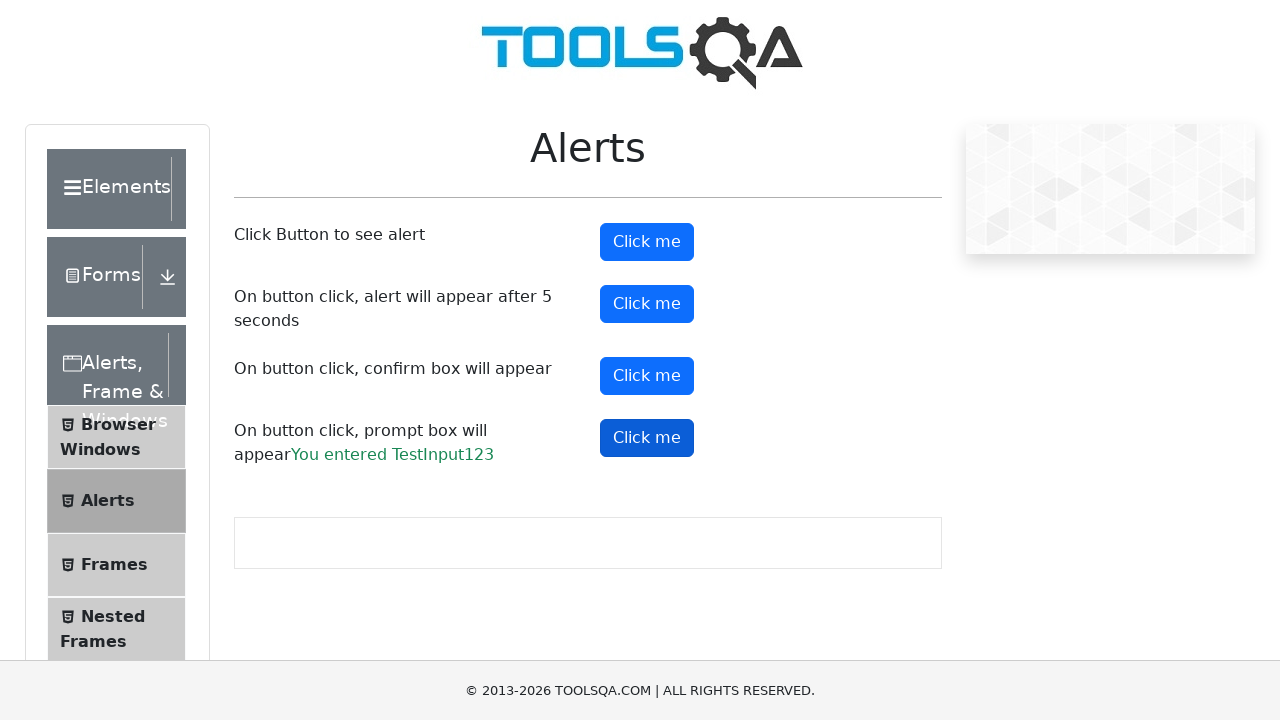